Tests that a todo item is removed when edited to an empty string

Starting URL: https://demo.playwright.dev/todomvc

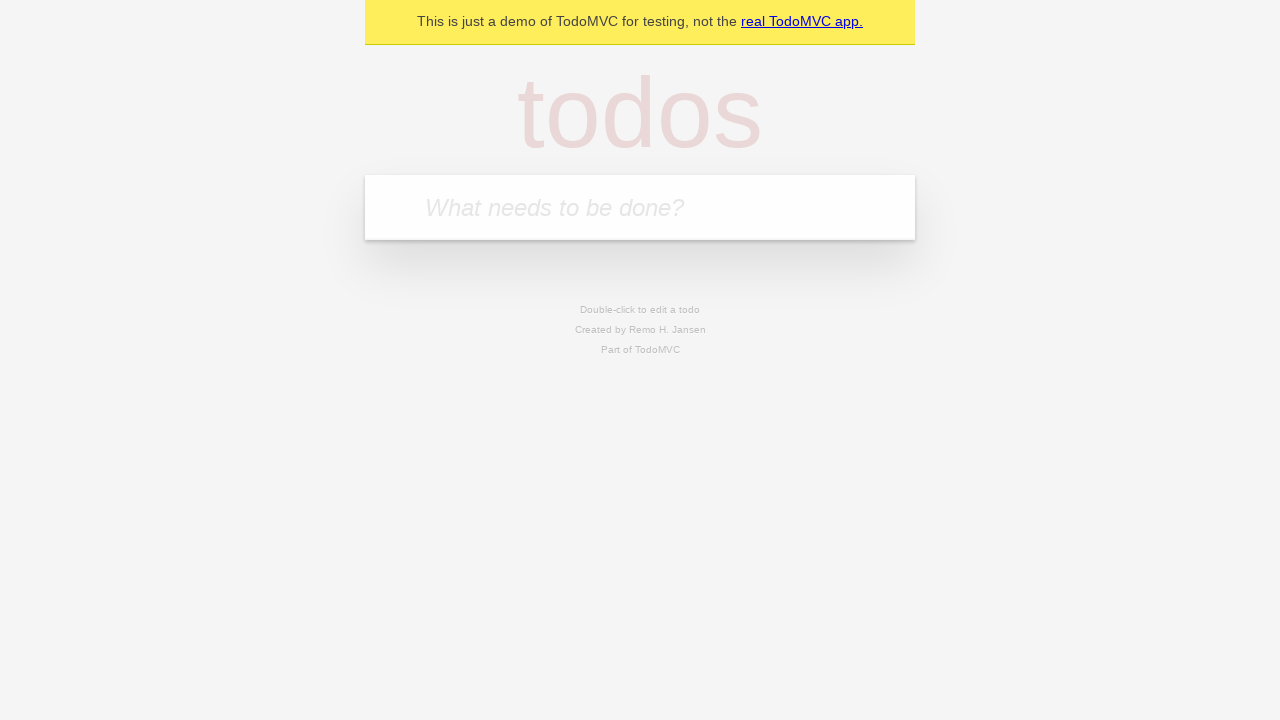

Filled first todo input with 'buy some cheese' on internal:attr=[placeholder="What needs to be done?"i]
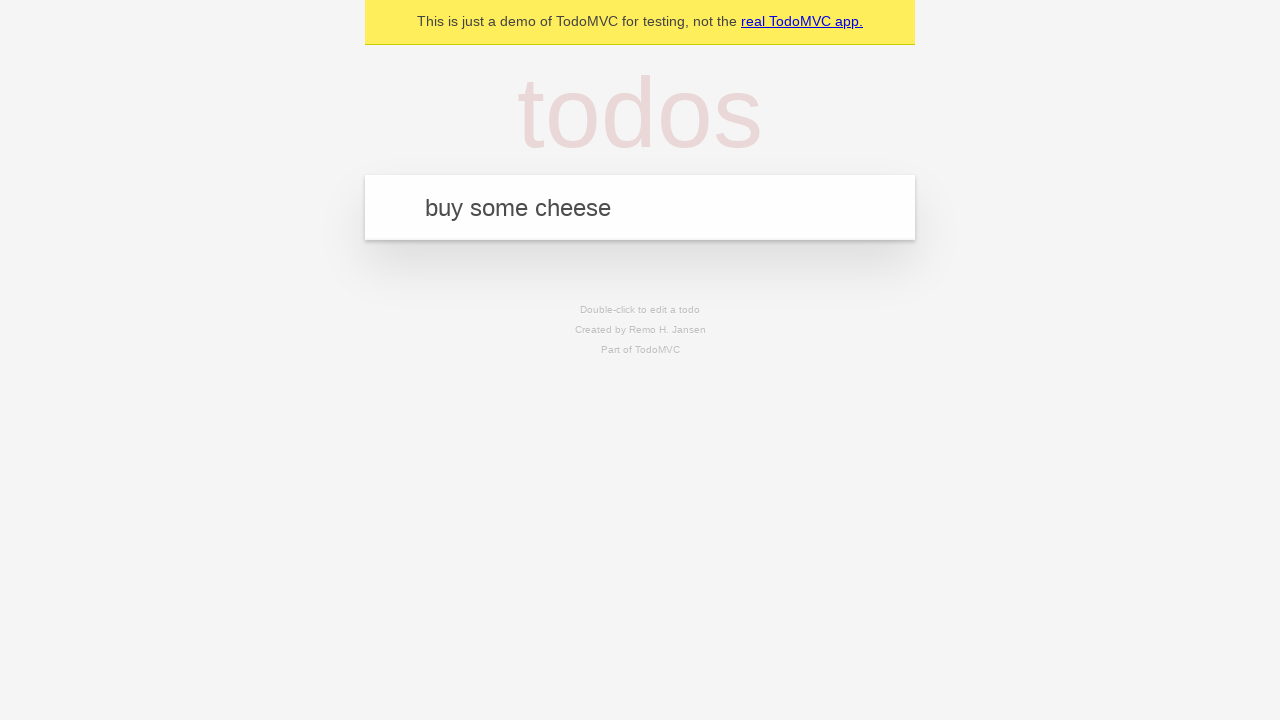

Pressed Enter to create first todo item on internal:attr=[placeholder="What needs to be done?"i]
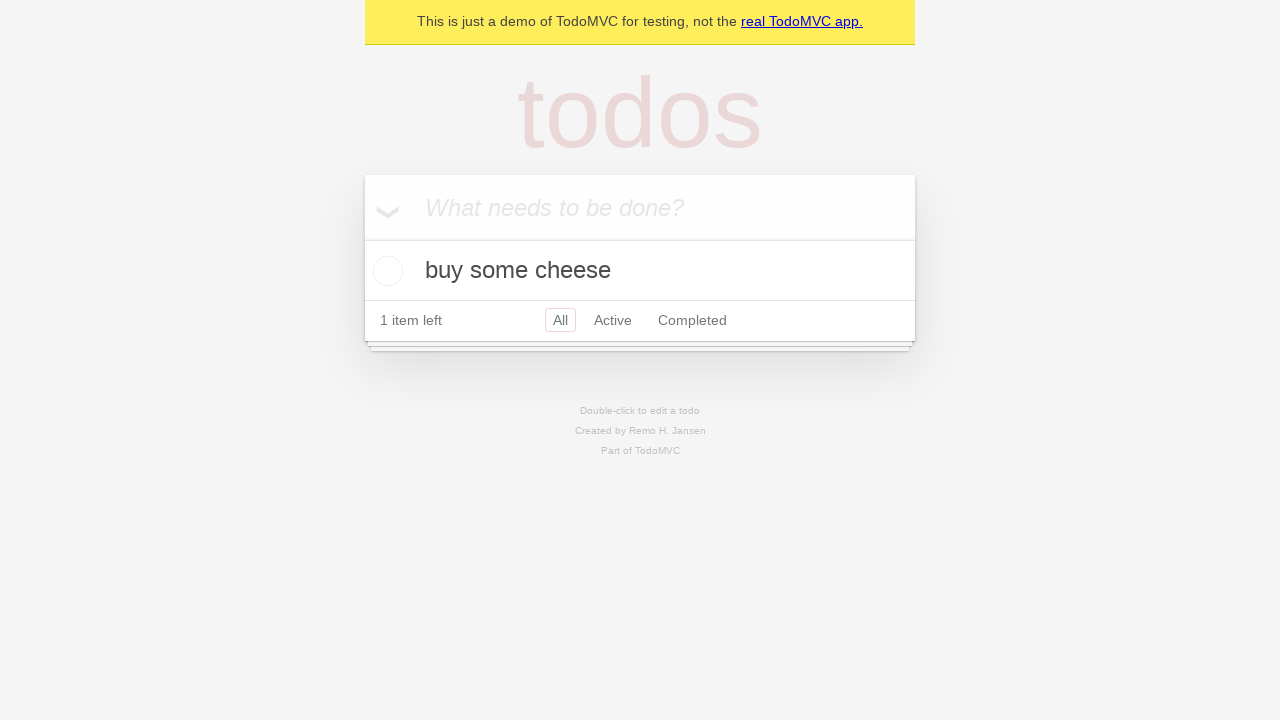

Filled second todo input with 'feed the cat' on internal:attr=[placeholder="What needs to be done?"i]
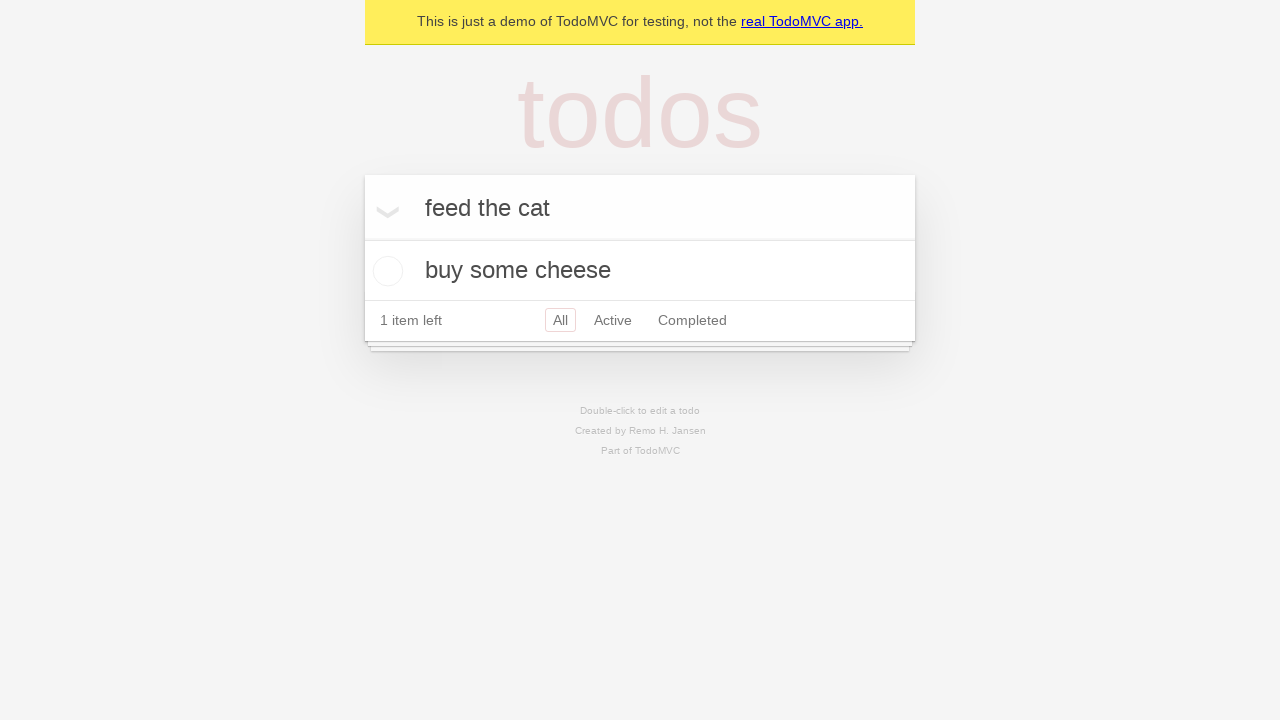

Pressed Enter to create second todo item on internal:attr=[placeholder="What needs to be done?"i]
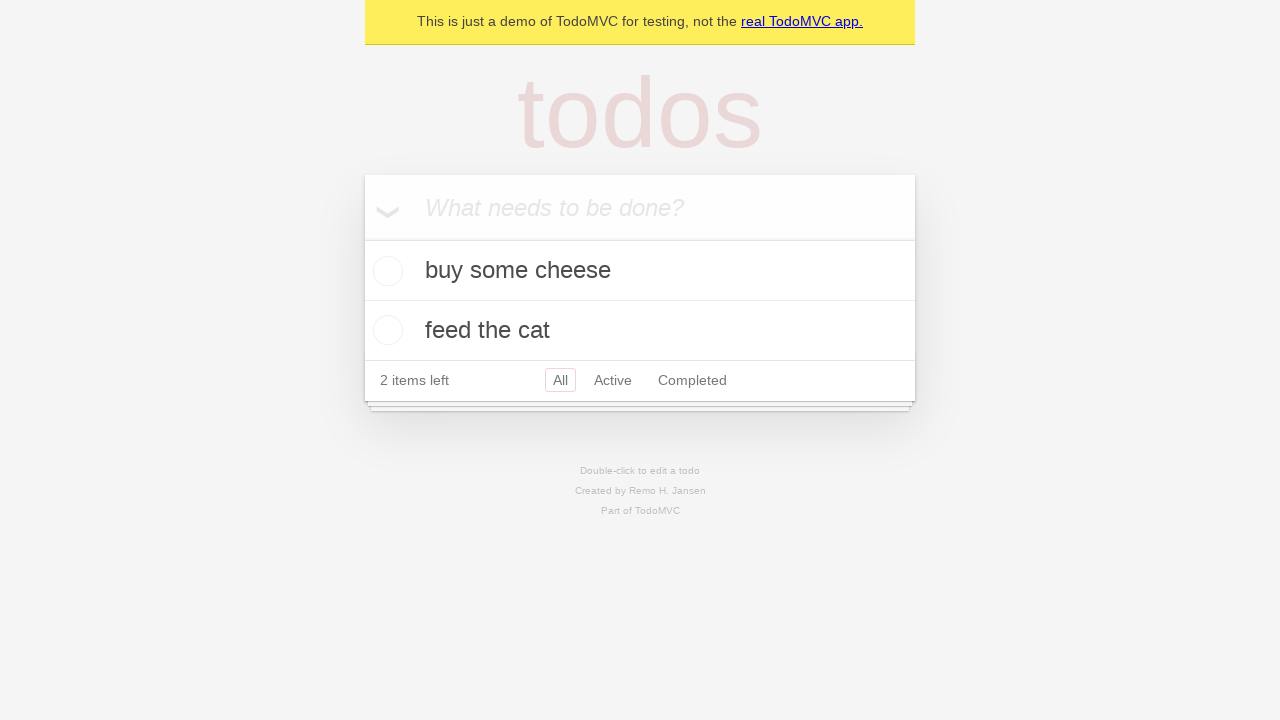

Filled third todo input with 'book a doctors appointment' on internal:attr=[placeholder="What needs to be done?"i]
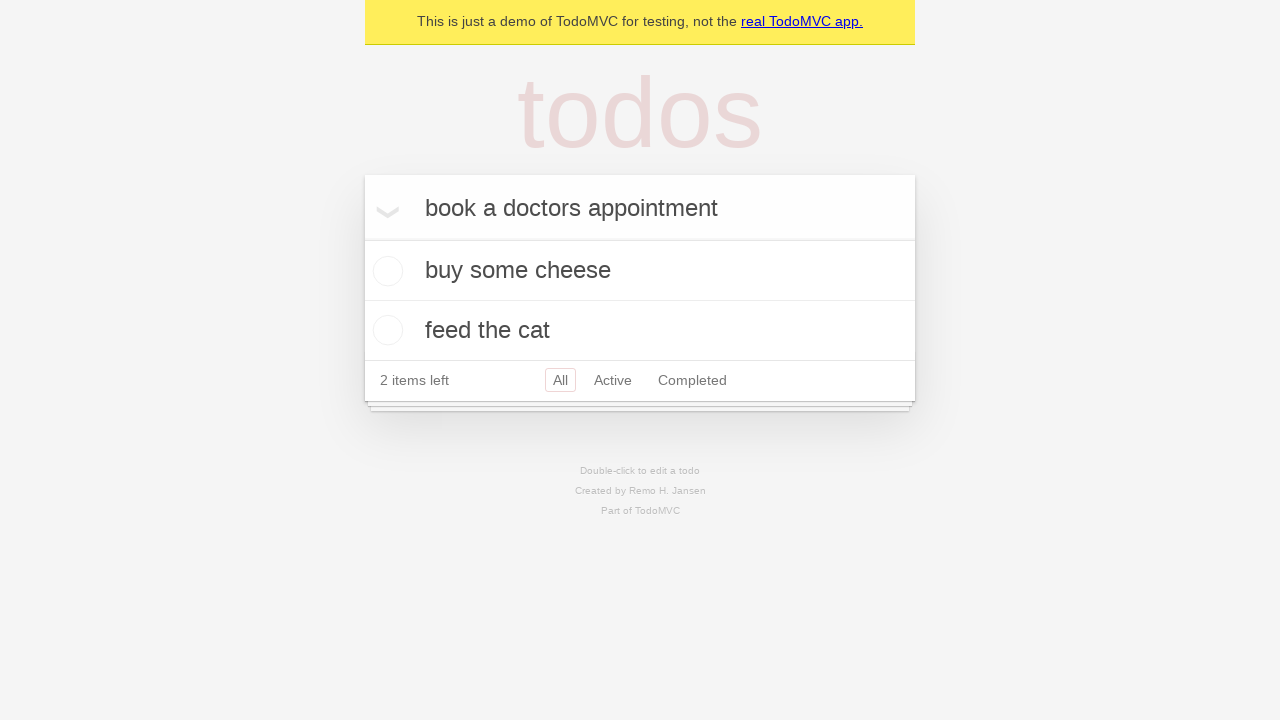

Pressed Enter to create third todo item on internal:attr=[placeholder="What needs to be done?"i]
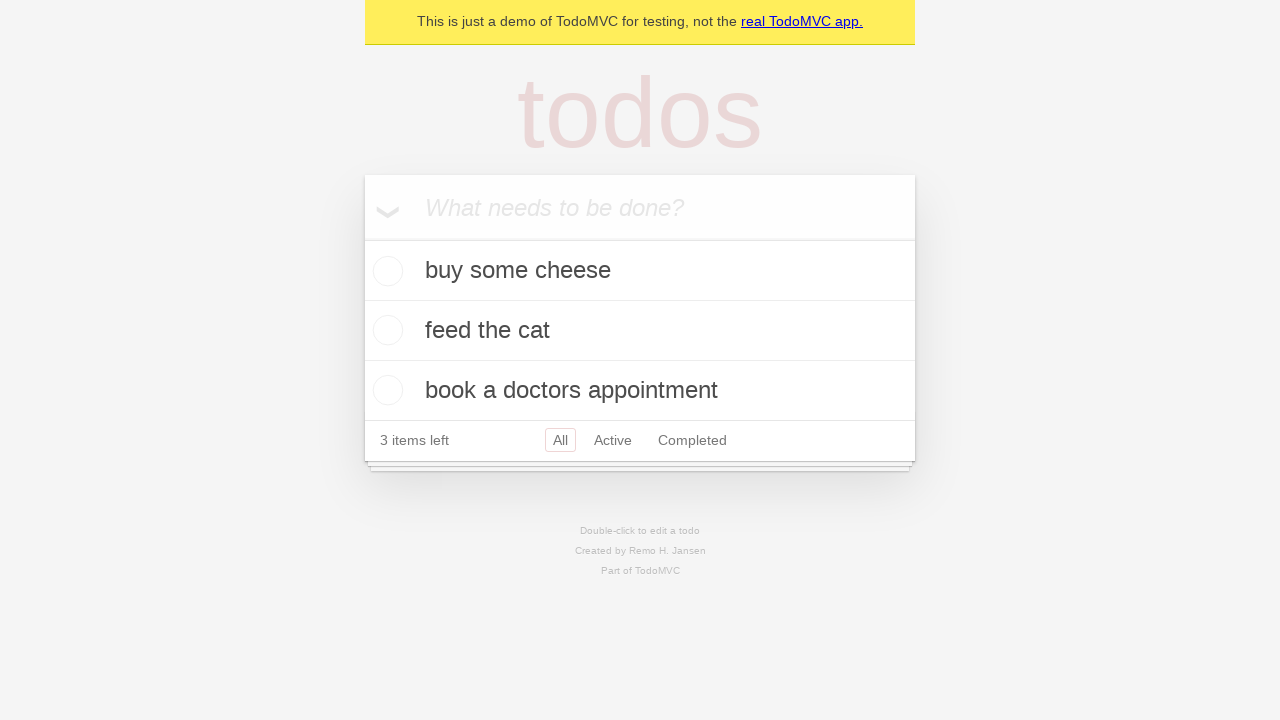

Double-clicked second todo item to enter edit mode at (640, 331) on internal:testid=[data-testid="todo-item"s] >> nth=1
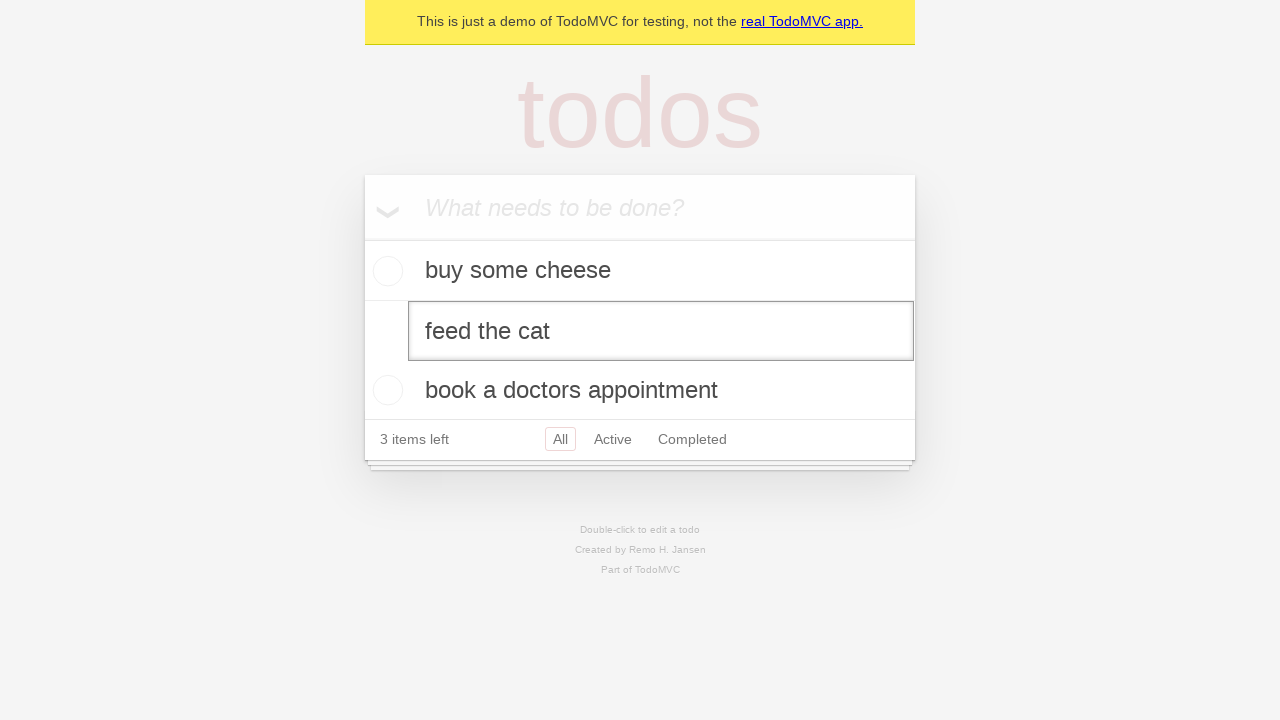

Cleared the text in the edit field to empty string on internal:testid=[data-testid="todo-item"s] >> nth=1 >> internal:role=textbox[nam
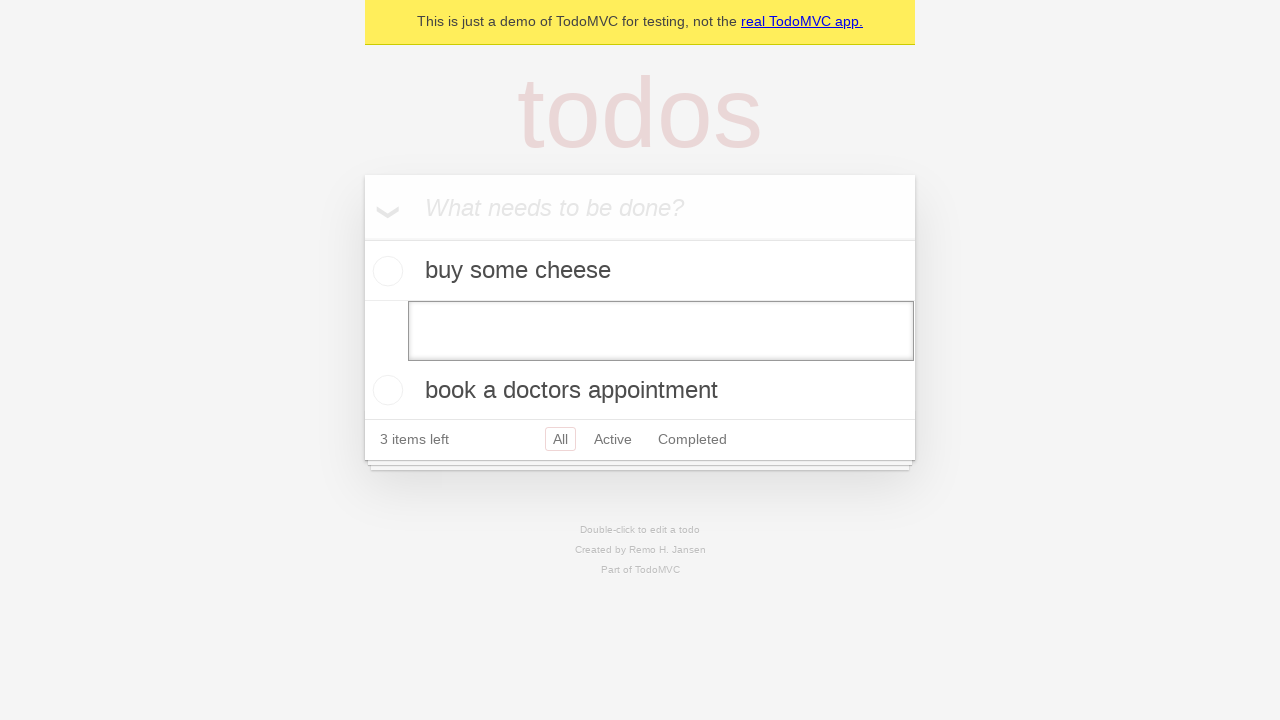

Pressed Enter to confirm edit with empty text, removing the todo item on internal:testid=[data-testid="todo-item"s] >> nth=1 >> internal:role=textbox[nam
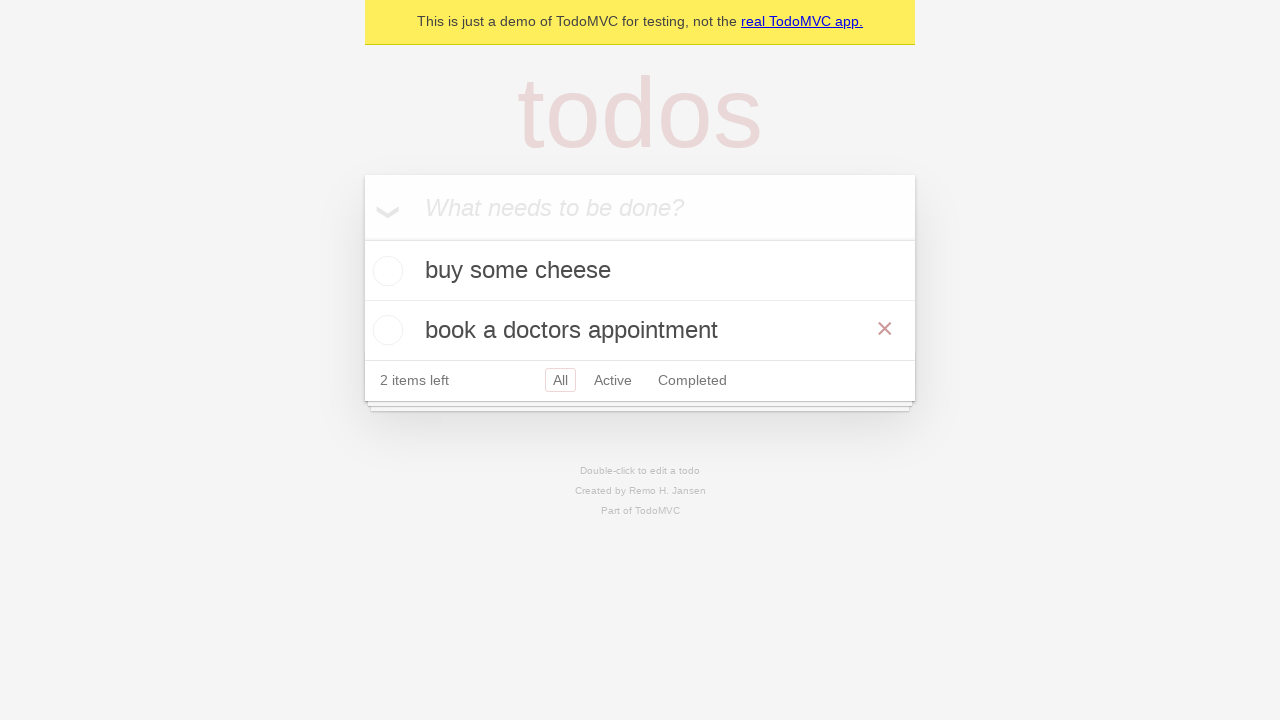

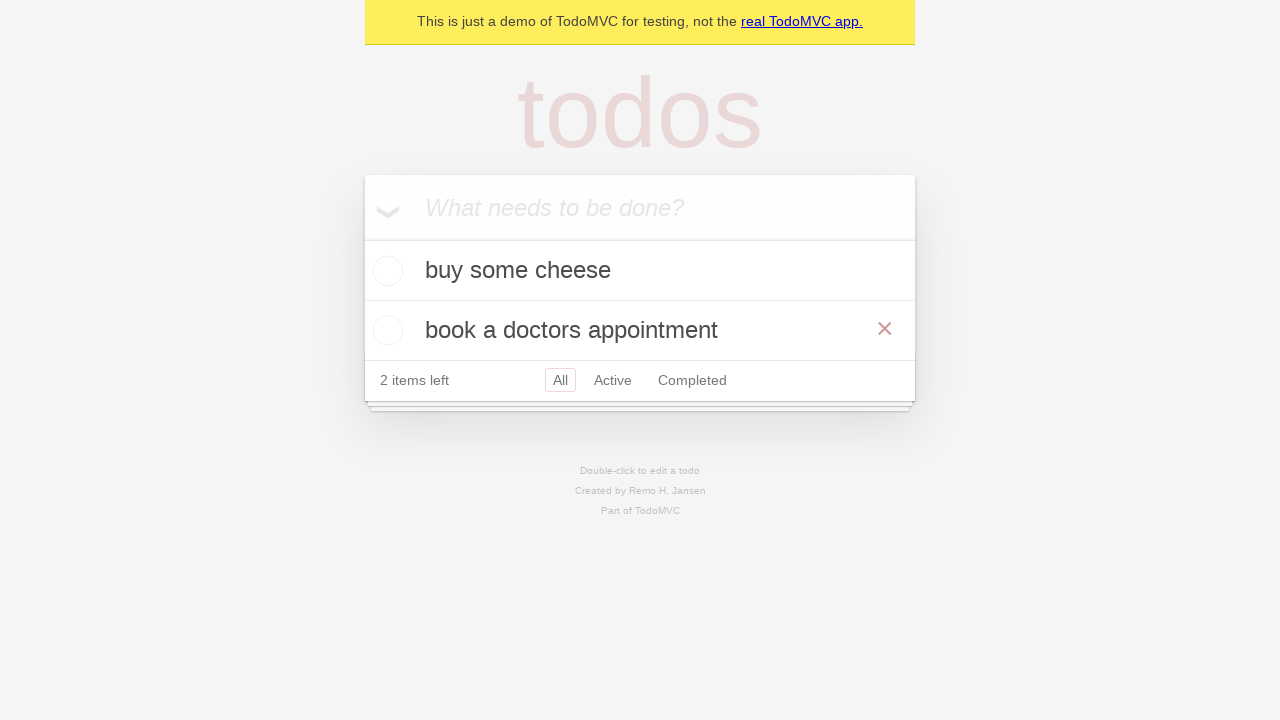